Tests various mouse interactions including hovering, right-clicking, clicking, and double-clicking on different elements on an automation practice page

Starting URL: https://rahulshettyacademy.com/AutomationPractice/

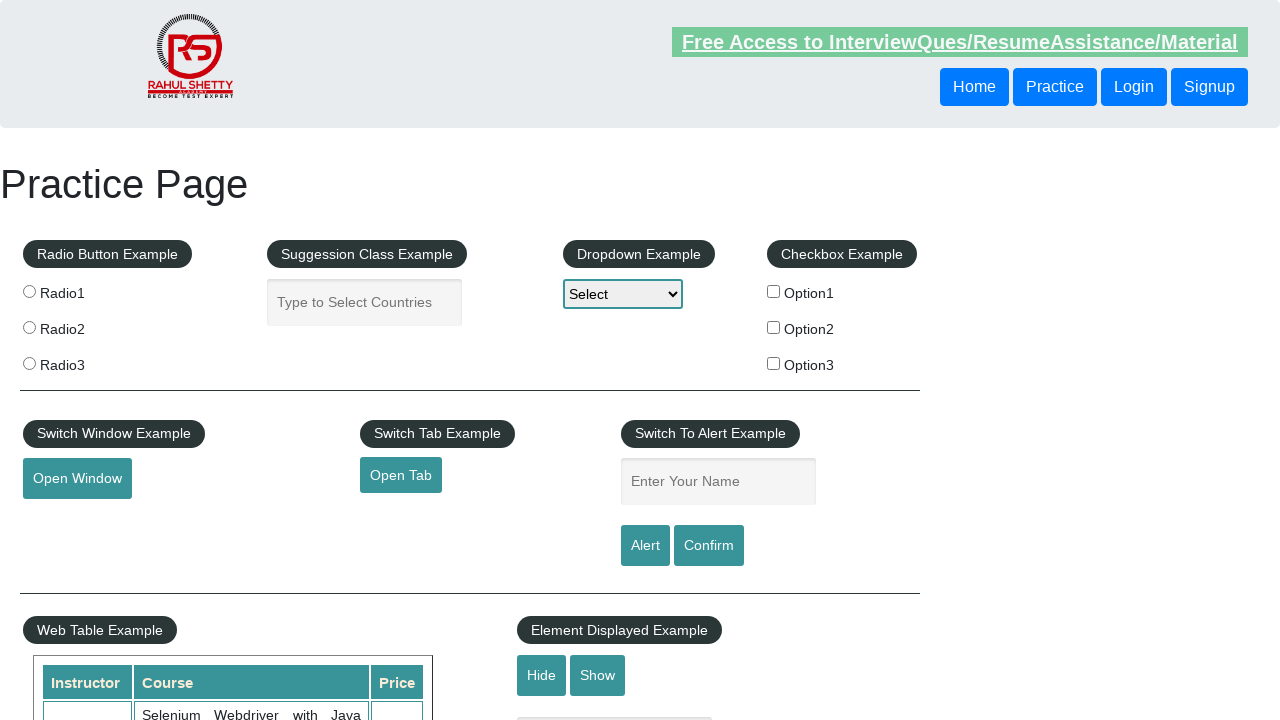

Hovered over the mouse hover element at (83, 361) on #mousehover
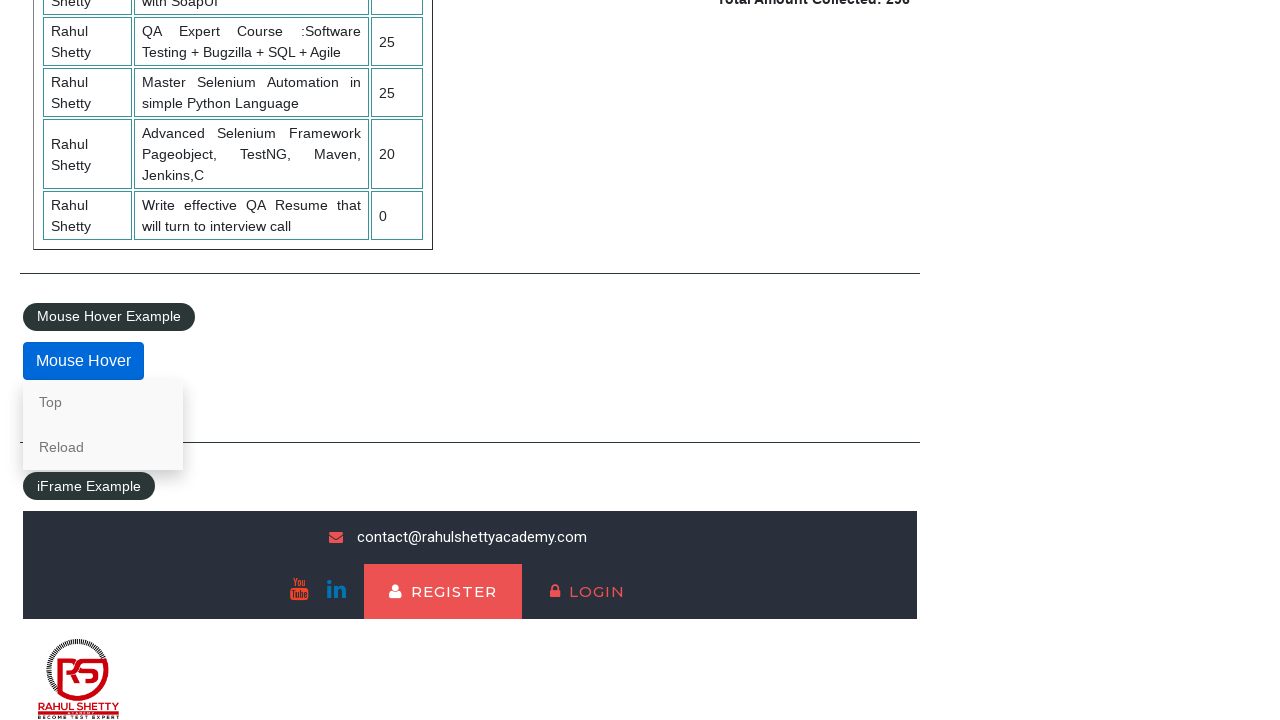

Right-clicked on the 'Top' link at (103, 402) on text=Top
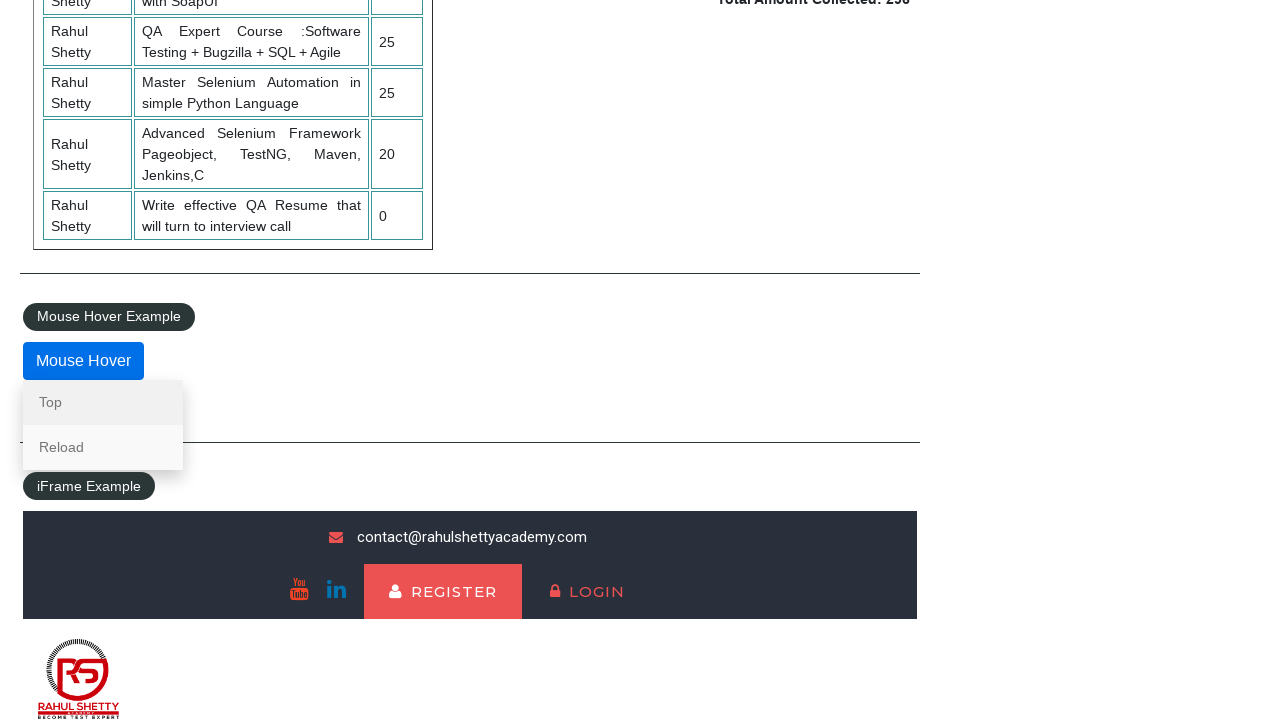

Clicked on the 'Reload' link at (103, 447) on text=Reload
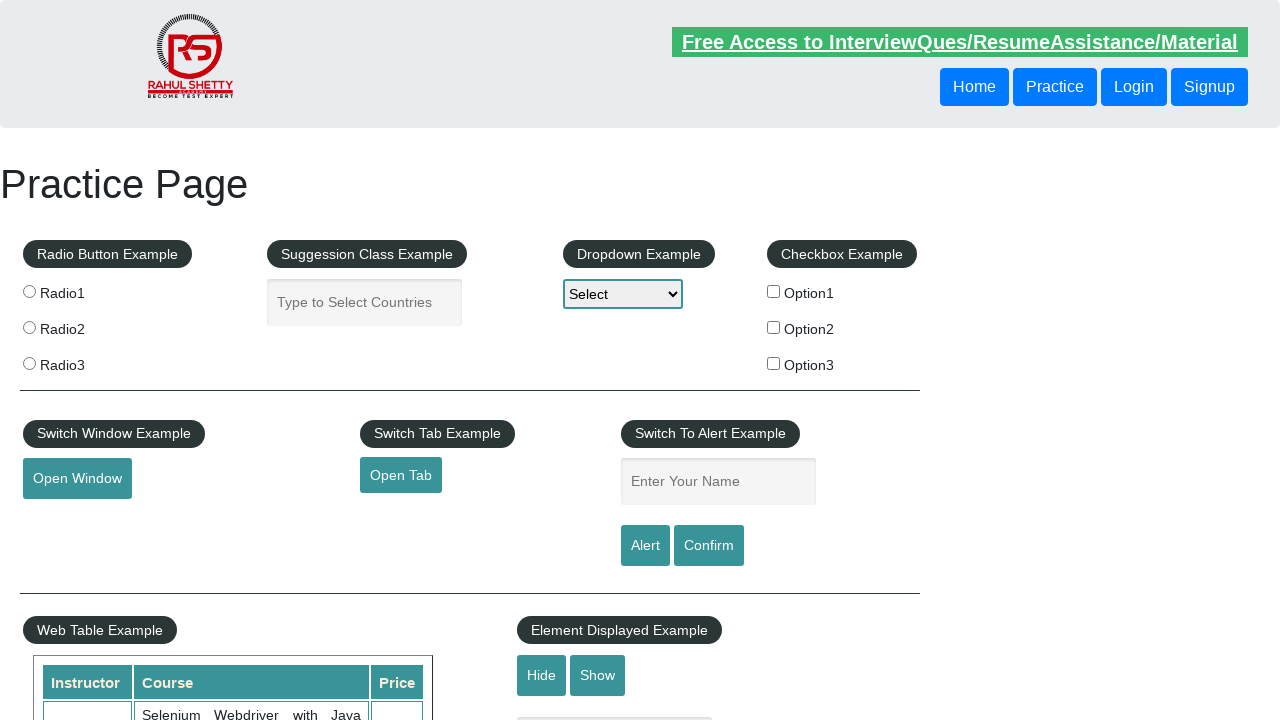

Double-clicked on checkbox option 1 at (774, 291) on input[name='checkBoxOption1']
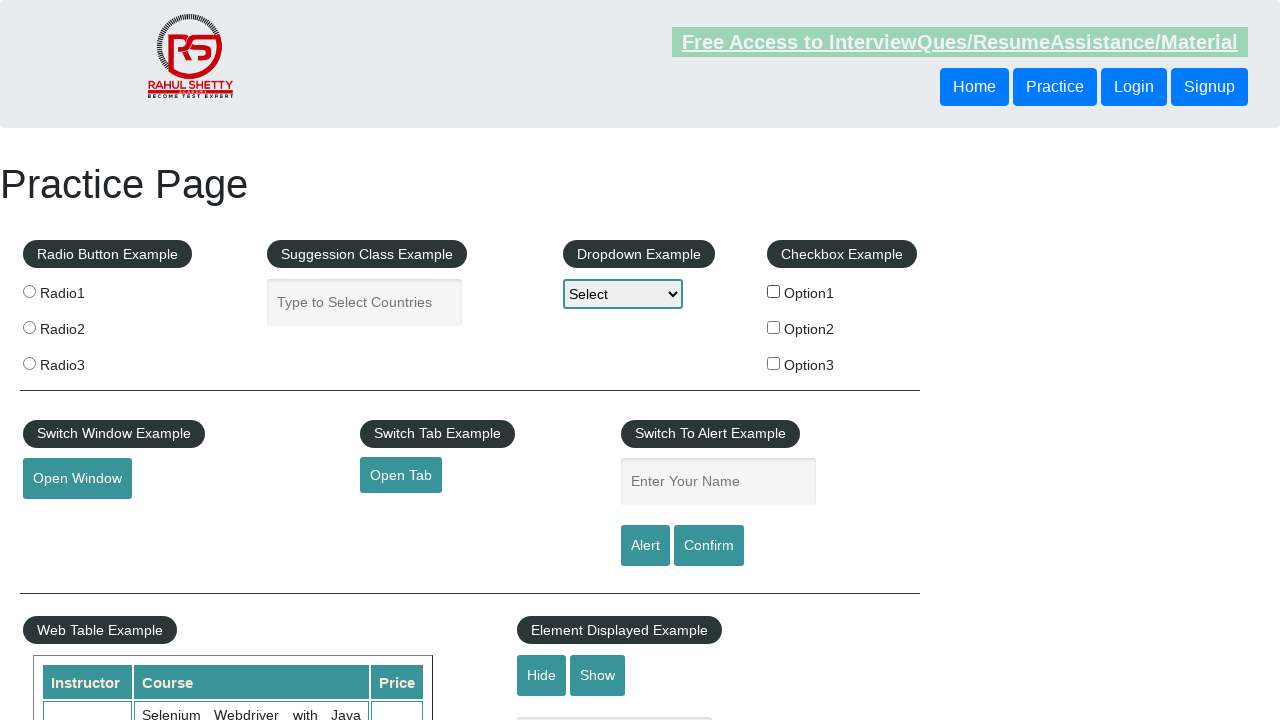

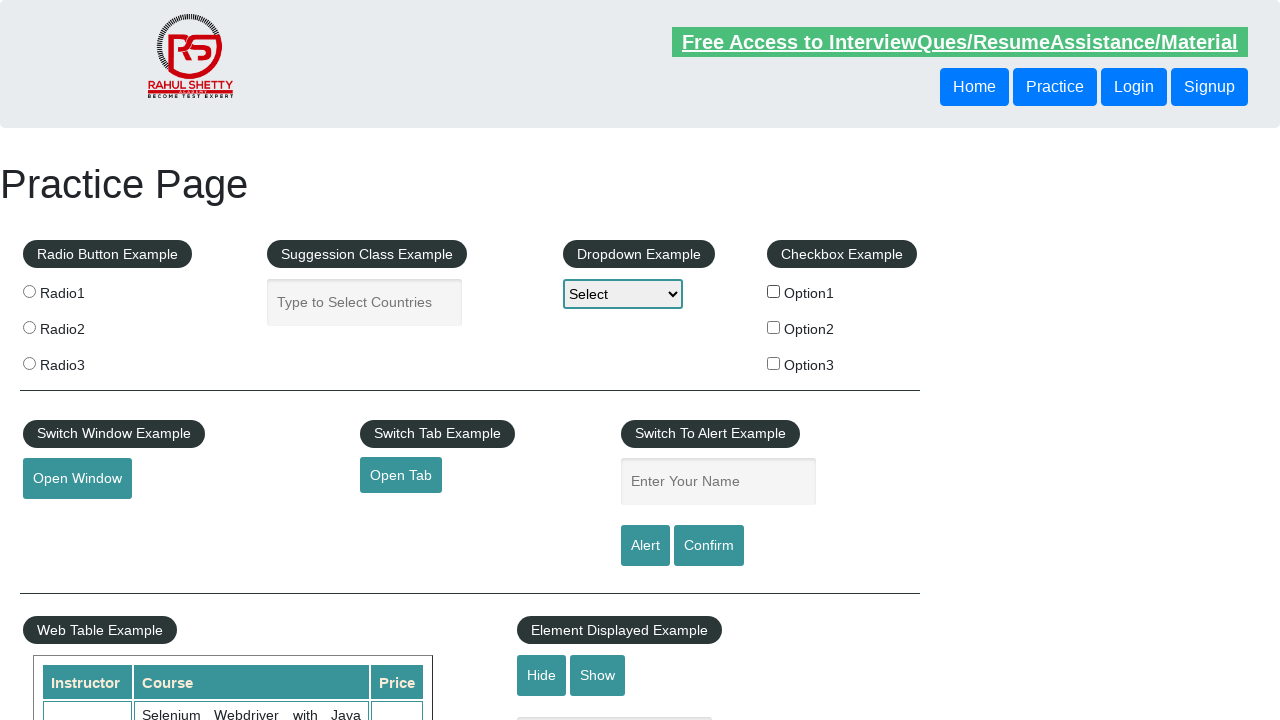